Fills out a form with personal information including name, job title, selects education level radio button and checkbox, then submits the form

Starting URL: https://formy-project.herokuapp.com/form

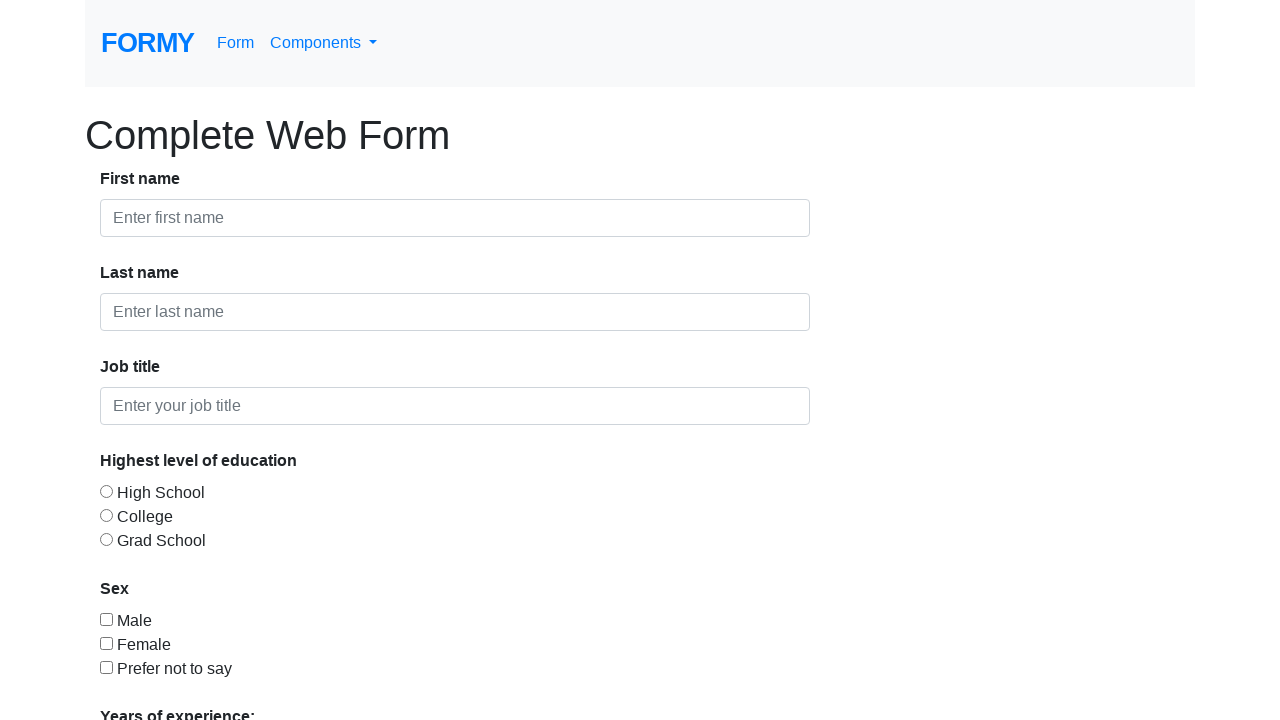

Filled first name field with 'Aravinda' on #first-name
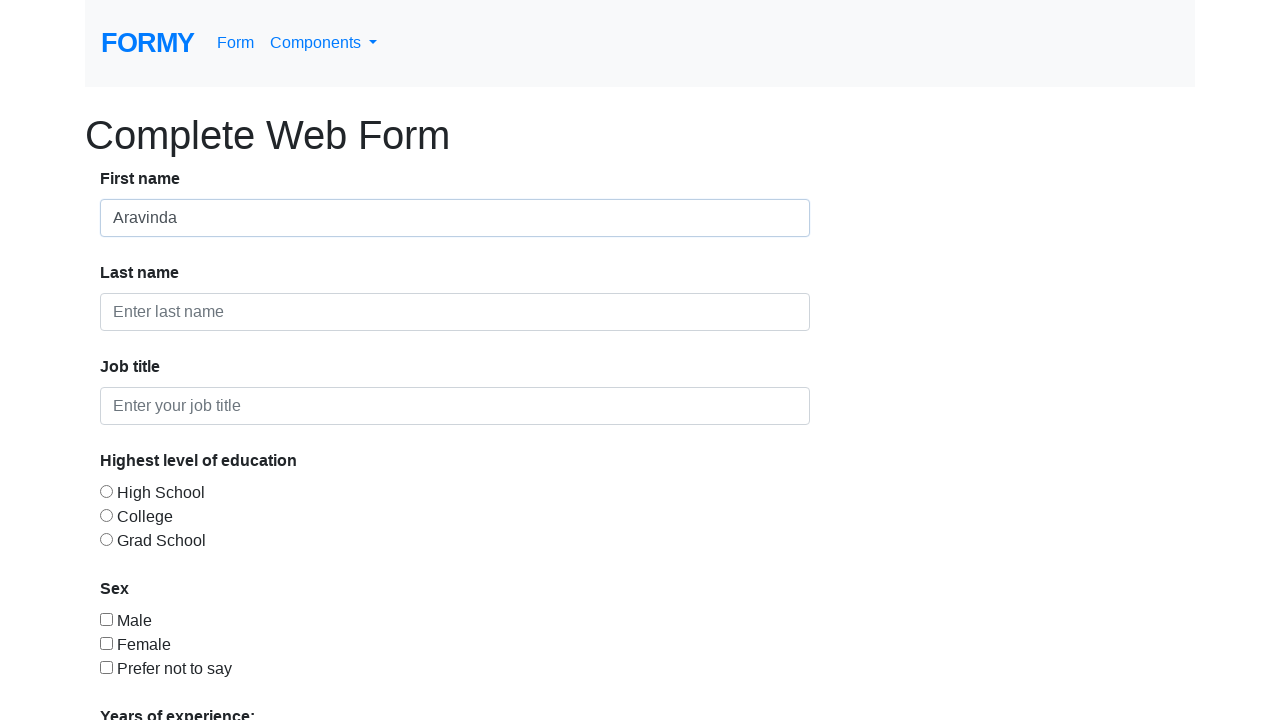

Filled last name field with 'HB' on #last-name
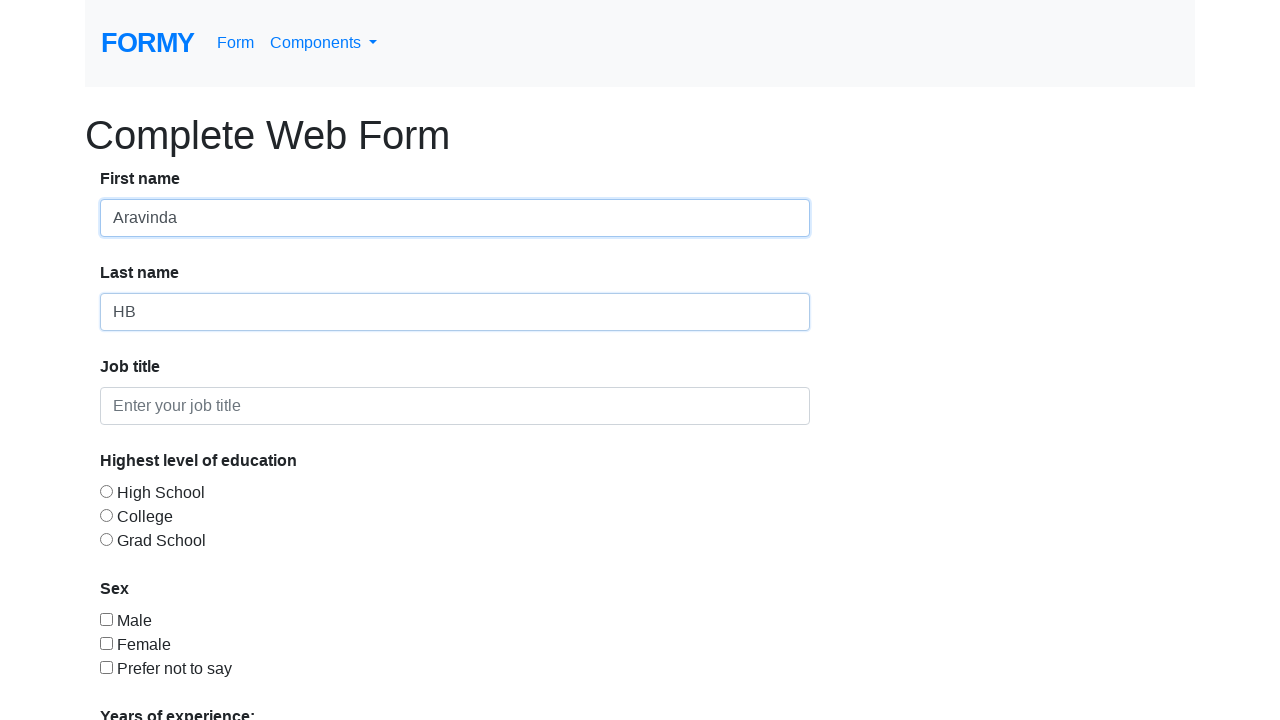

Filled job title field with 'Trainer' on #job-title
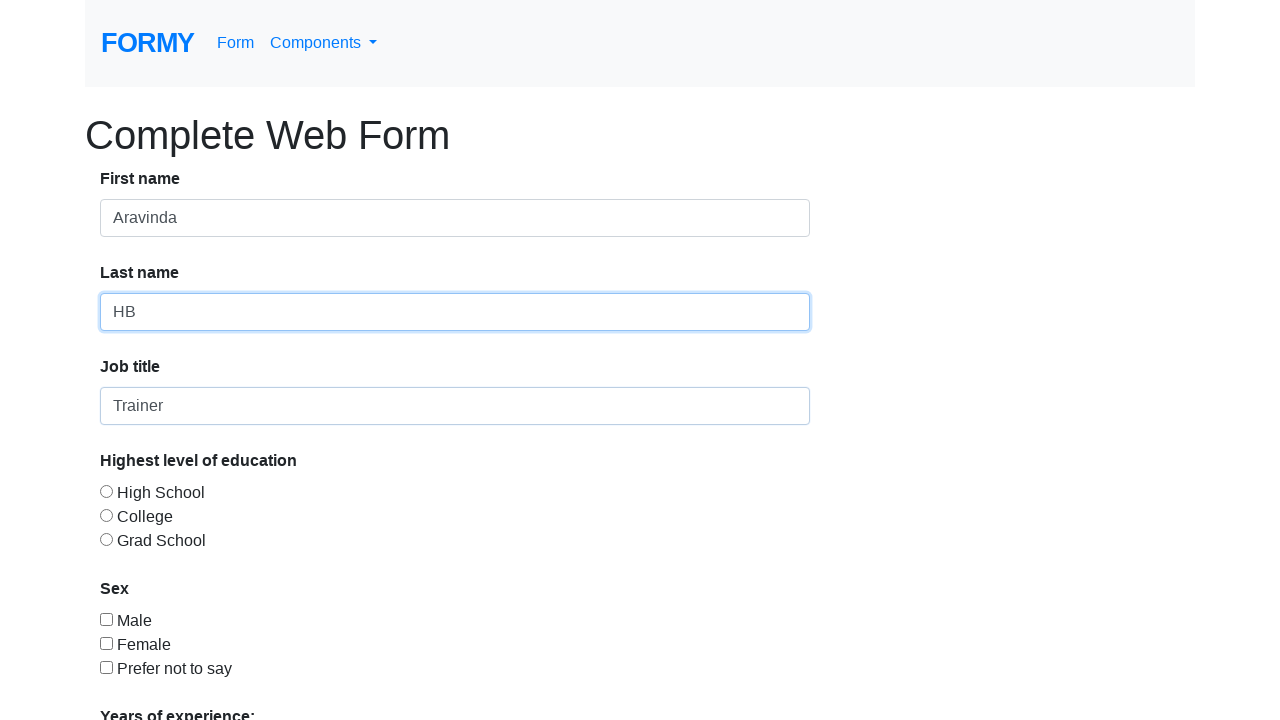

Located High School radio button
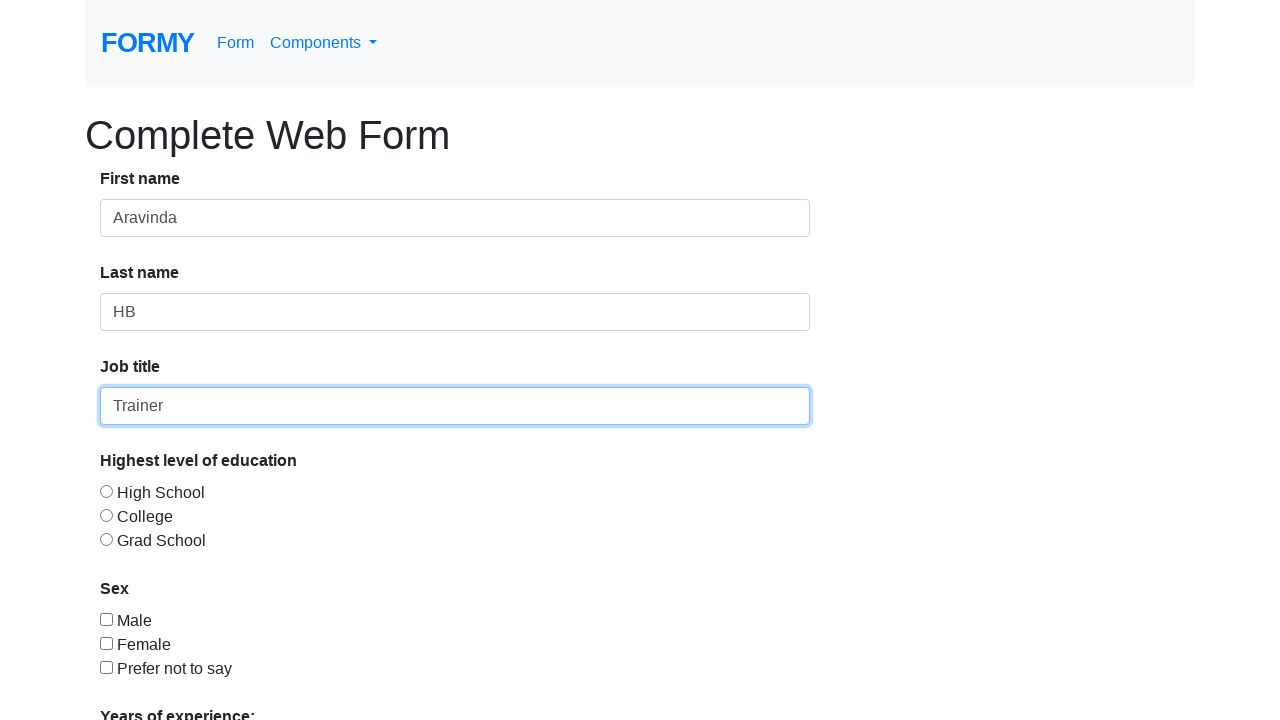

Verified High School radio button is enabled
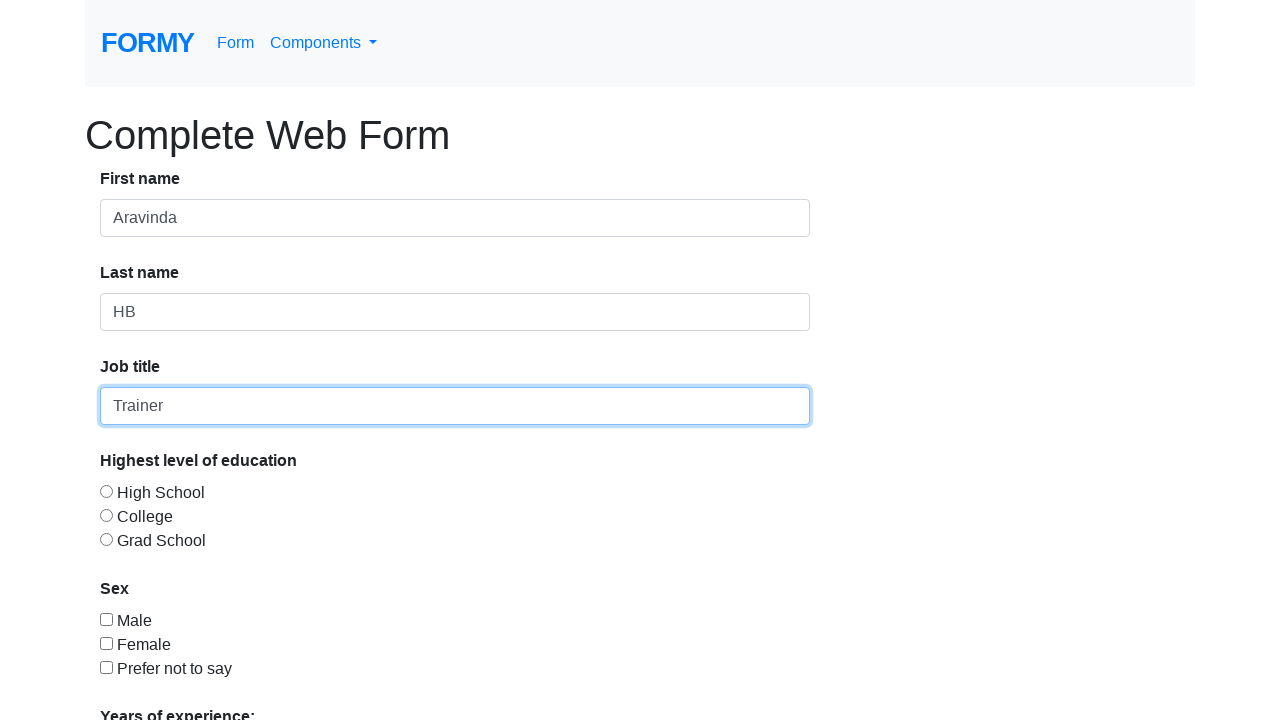

Clicked High School radio button to select education level at (106, 491) on #radio-button-1
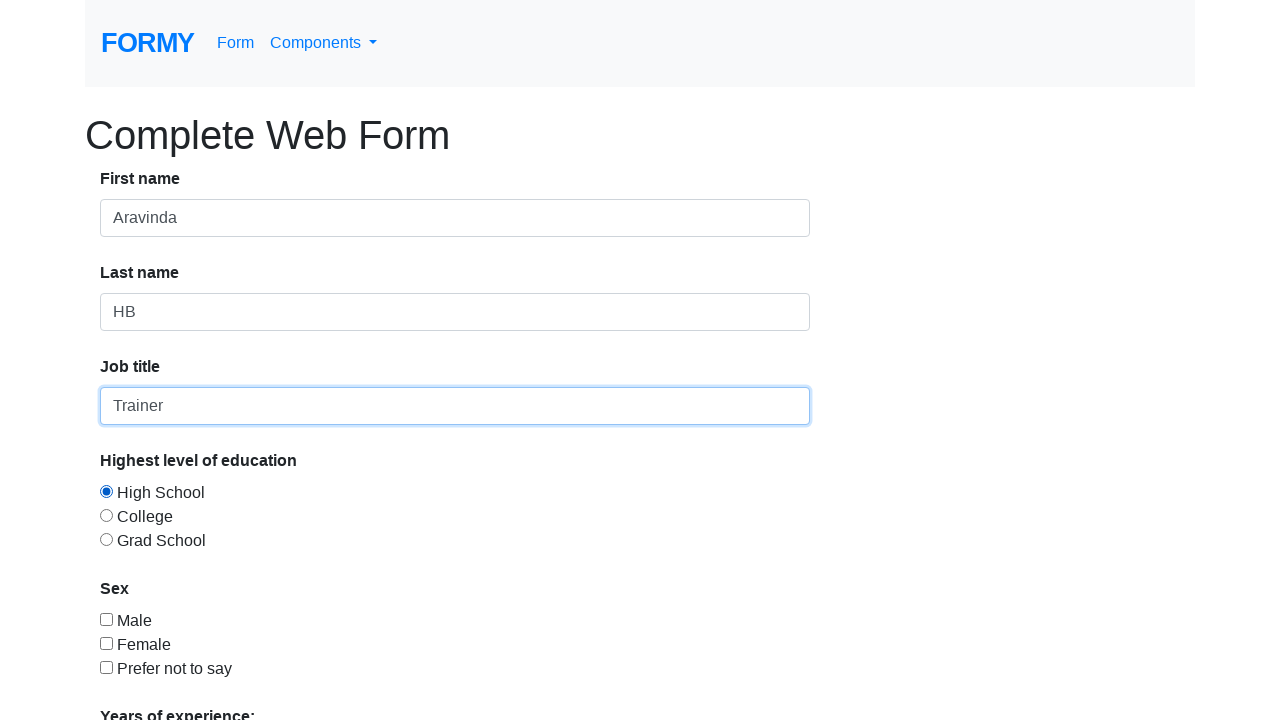

Checked the gender checkbox at (106, 619) on #checkbox-1
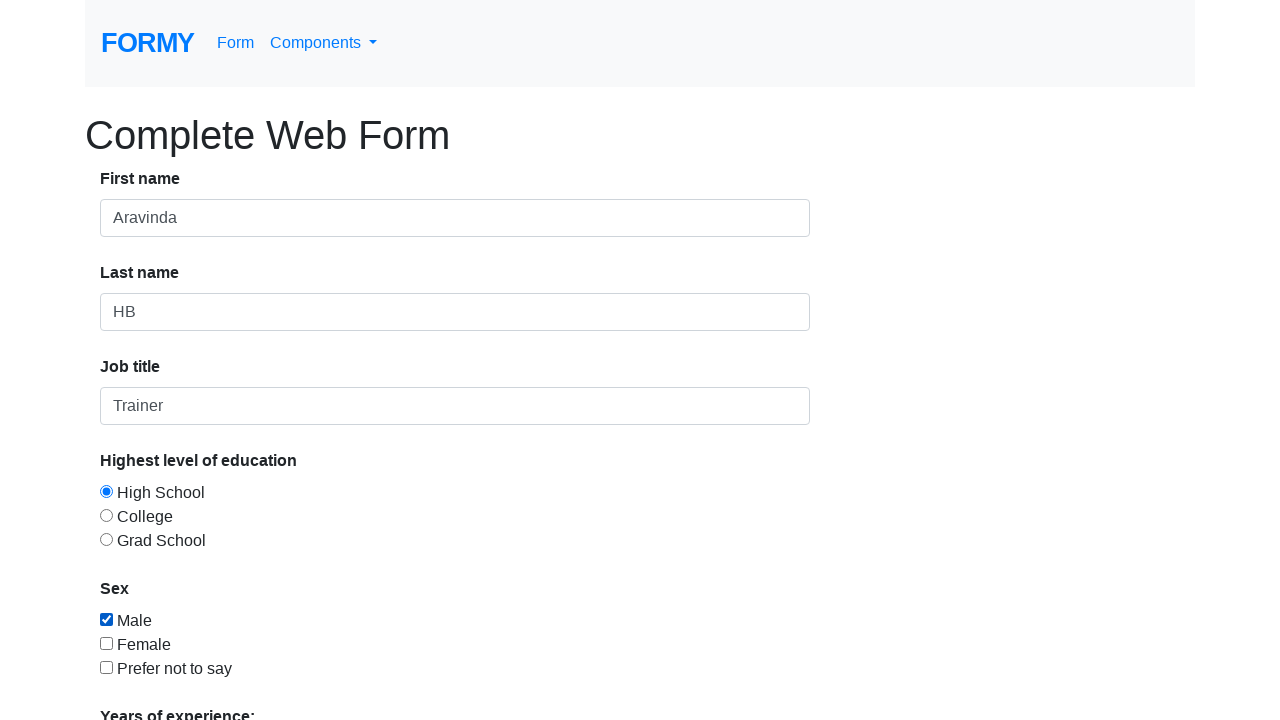

Clicked Submit button to submit the form at (148, 680) on xpath=//a[text()='Submit']
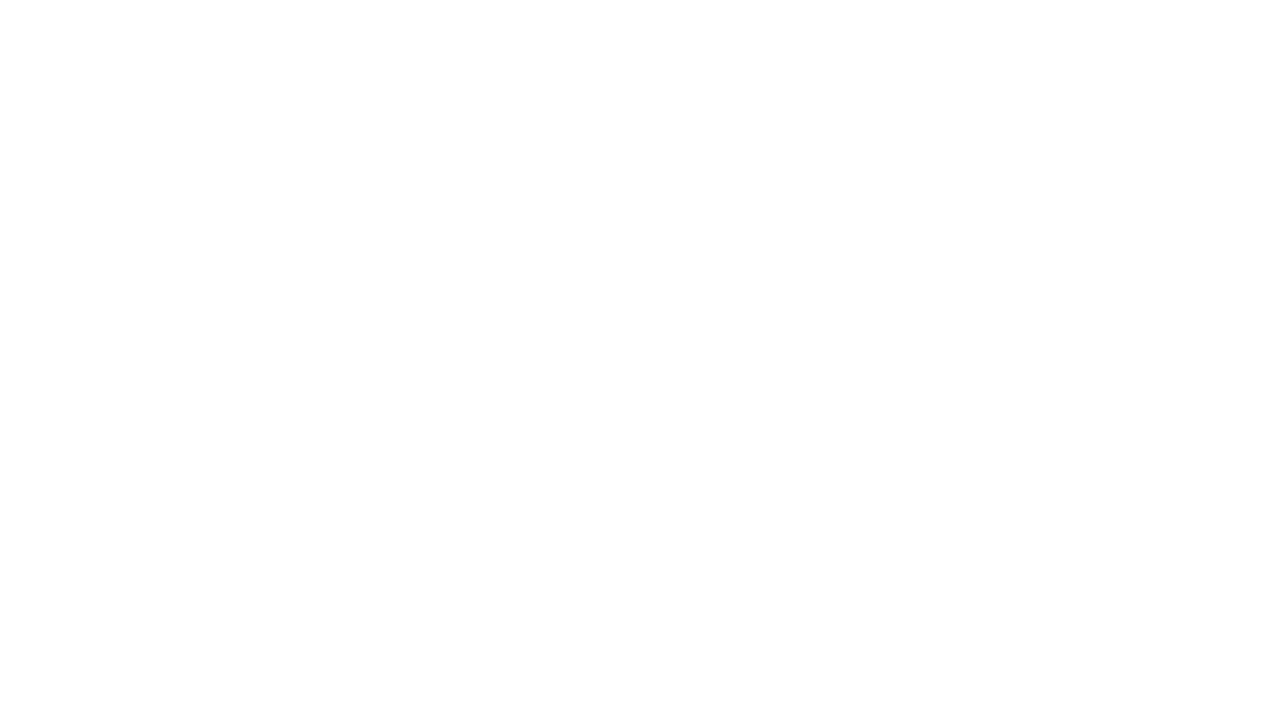

Success alert message appeared after form submission
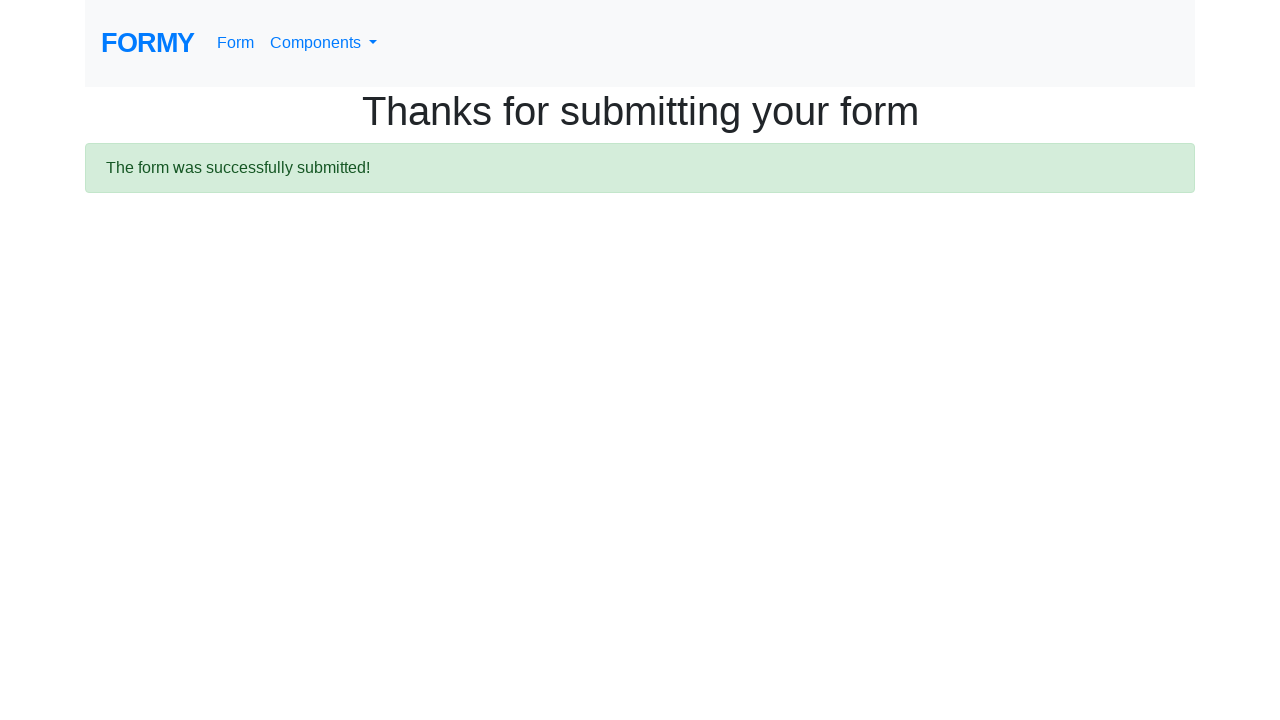

Located success message element
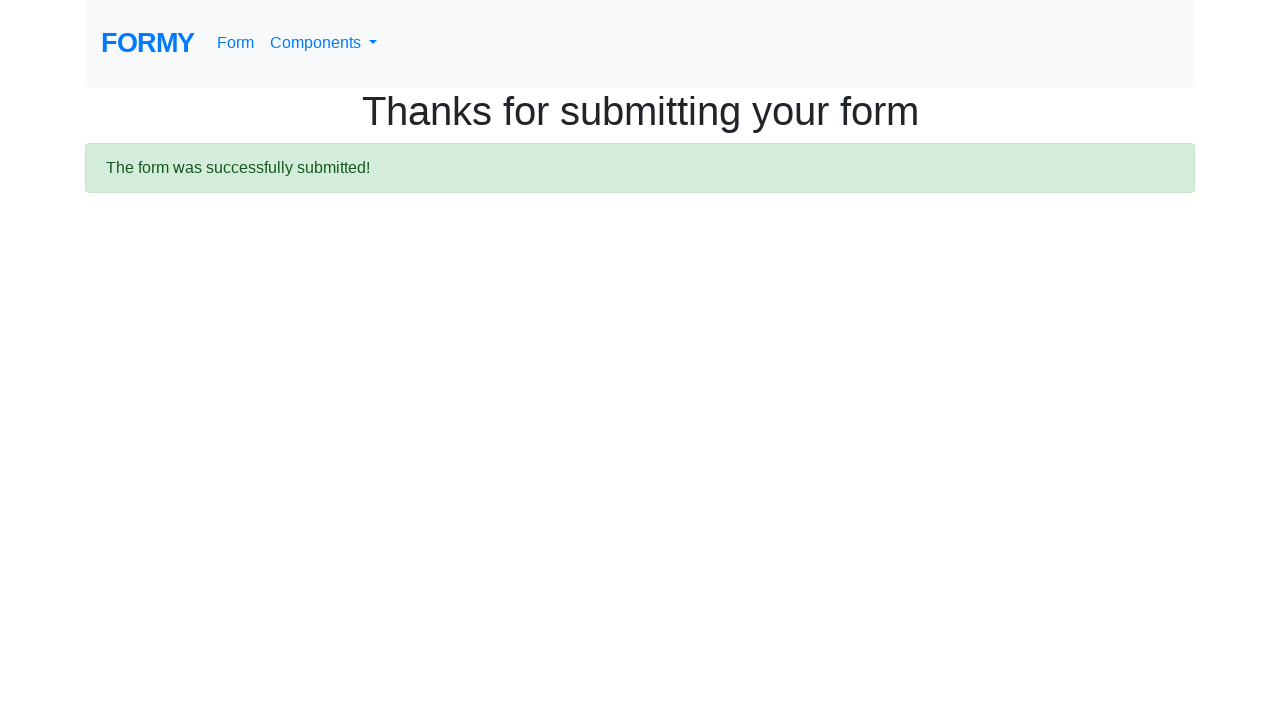

Printed success message text content
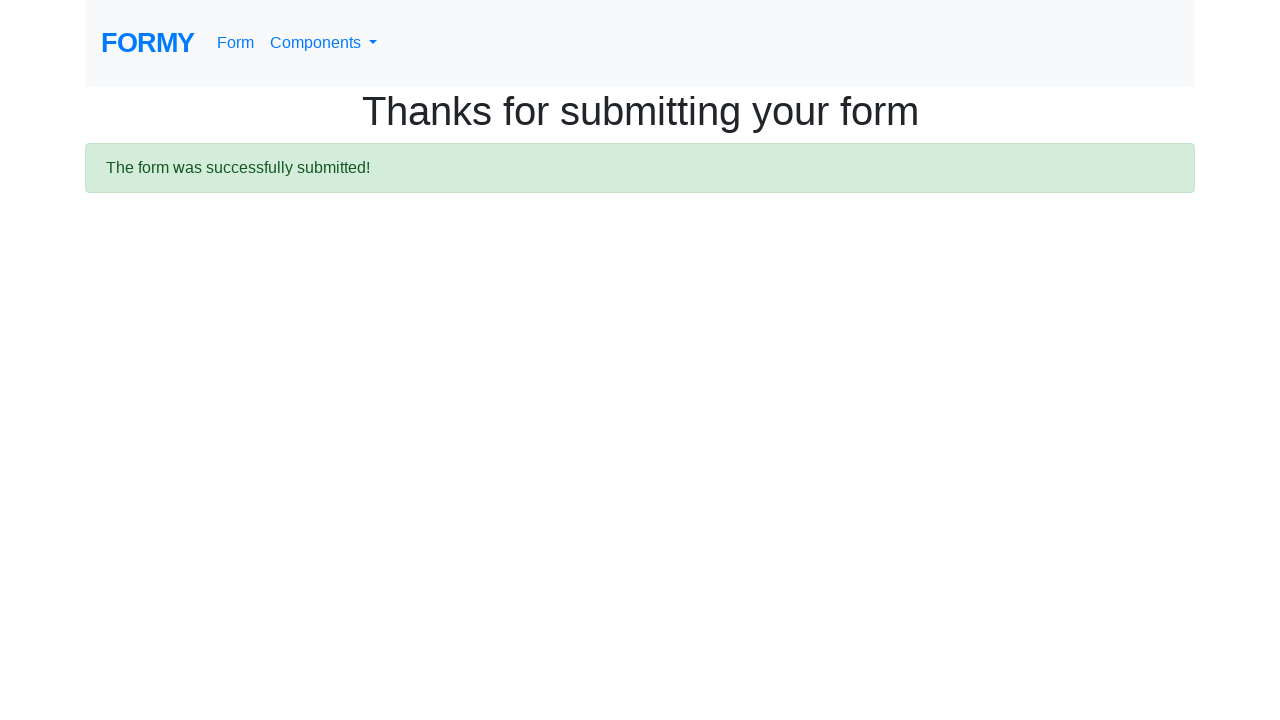

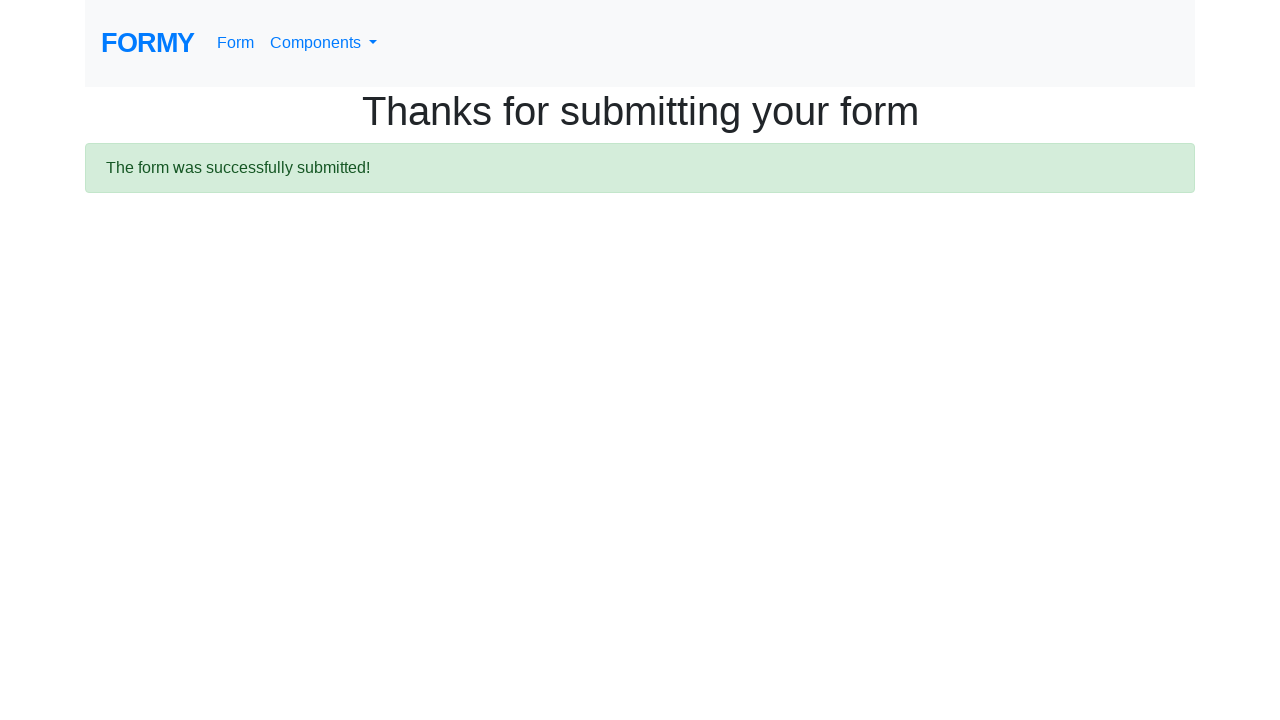